Navigates to the robota.ua candidates listing page and verifies that resume cards are displayed on the page.

Starting URL: https://robota.ua/ru/candidates/all/ukraine

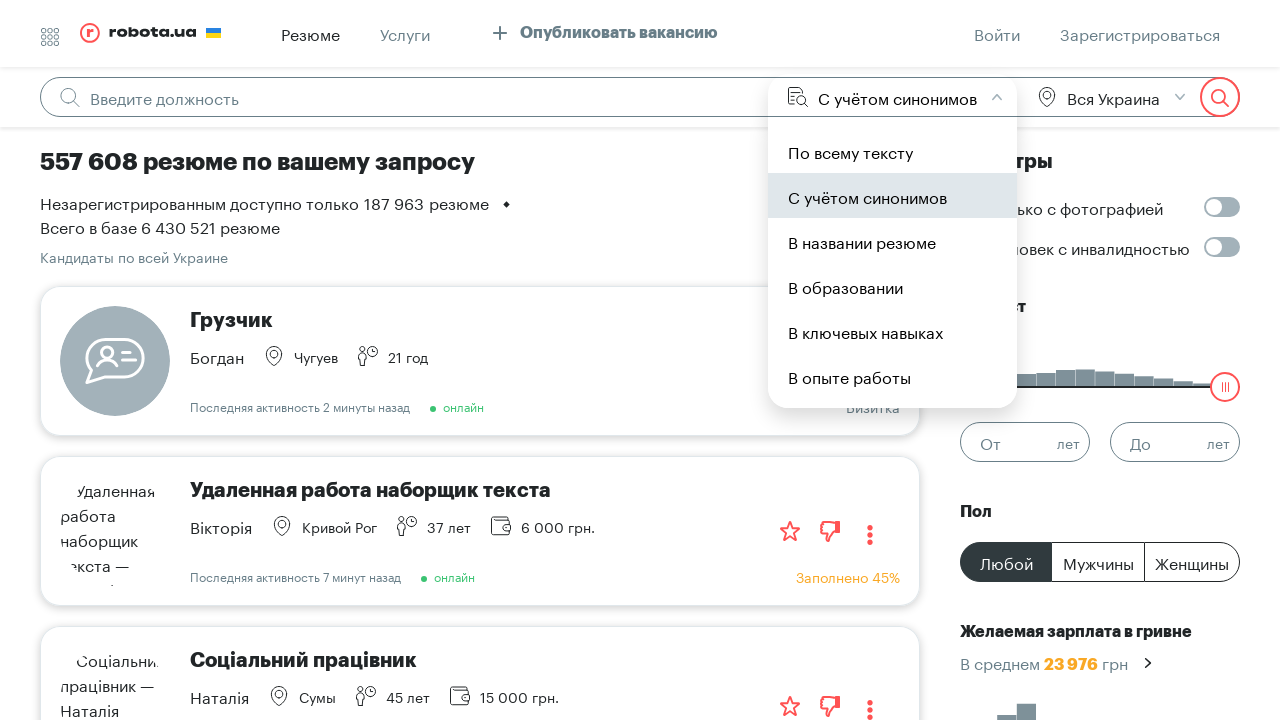

Navigated to robota.ua candidates listing page
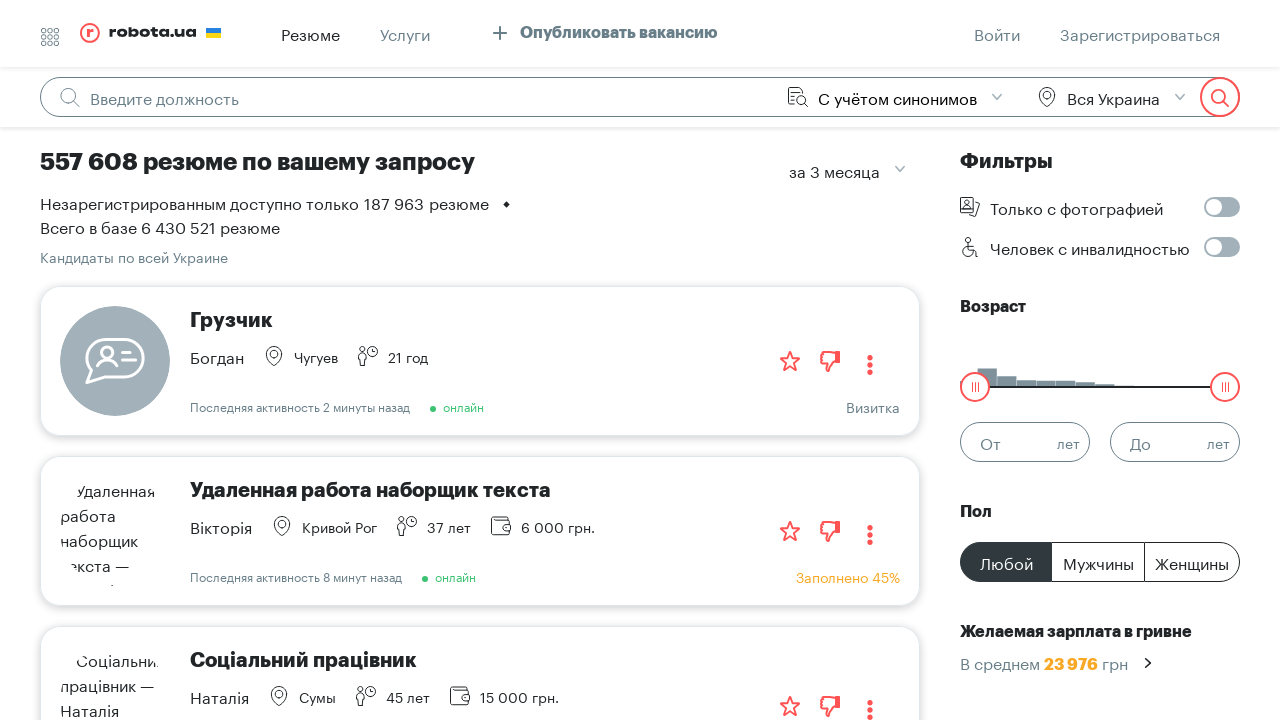

Resume cards loaded on the page
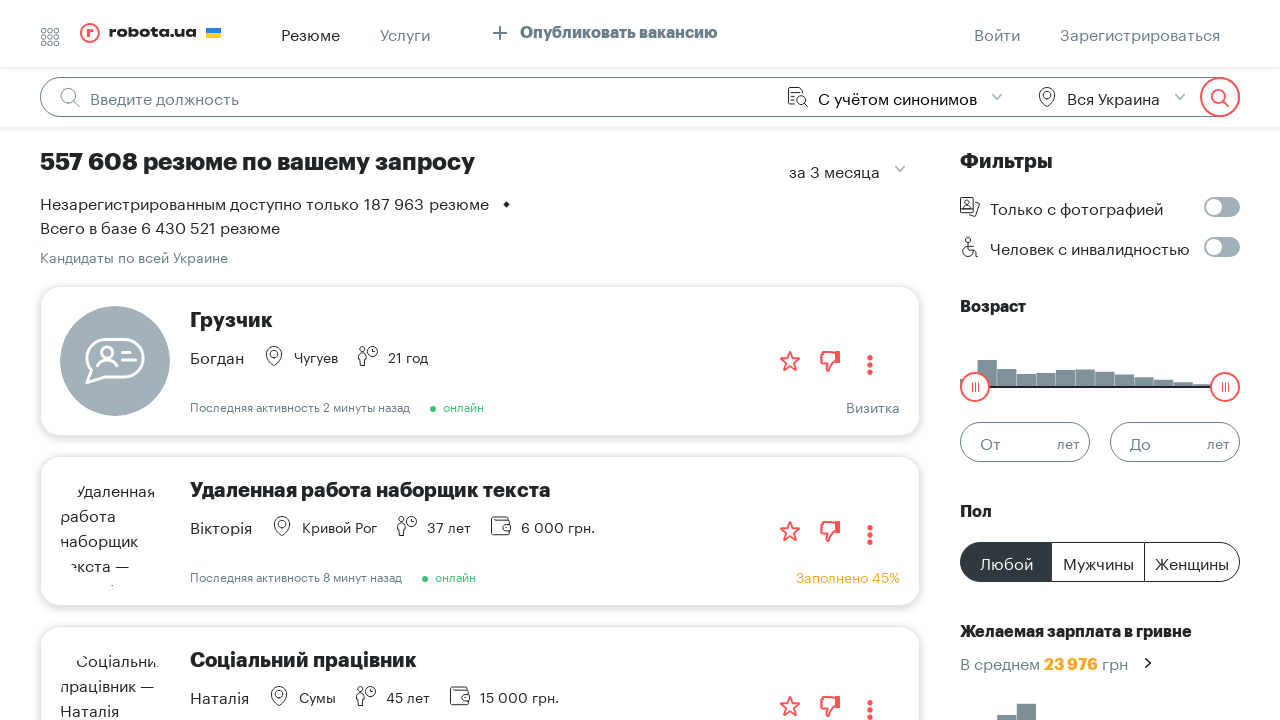

Navigated to page 2 of candidates listing
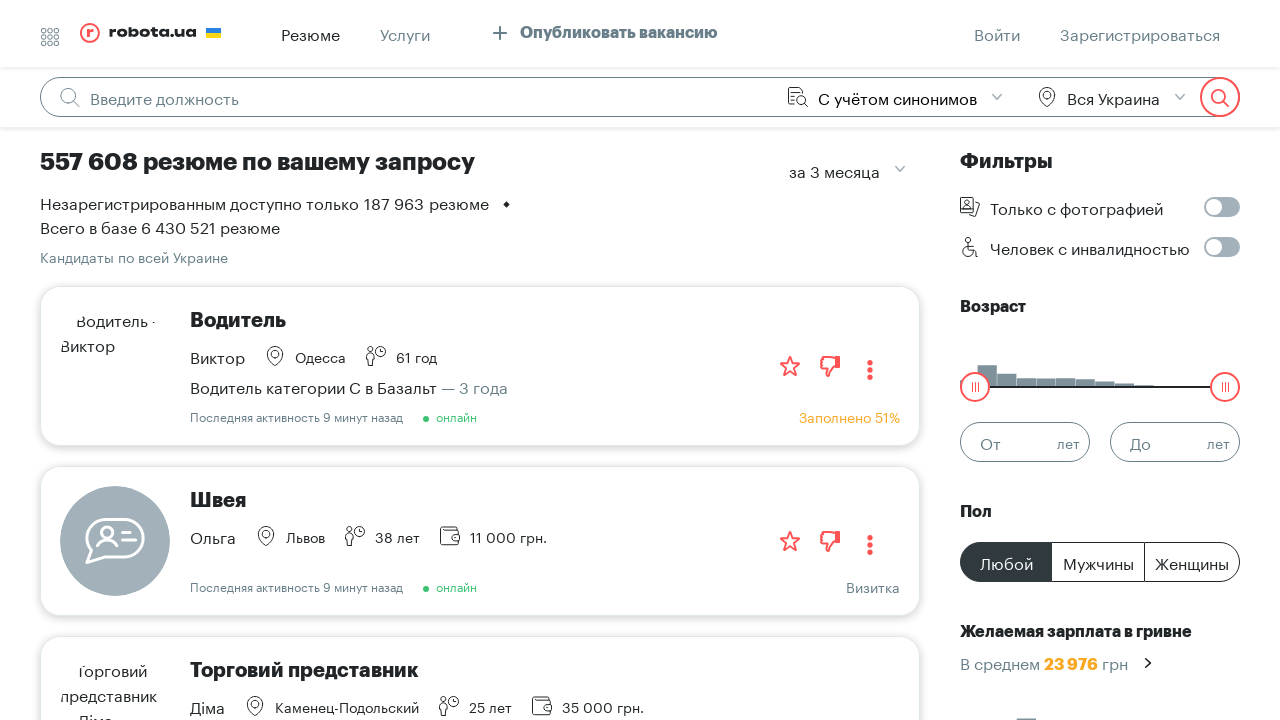

Resume cards loaded on page 2
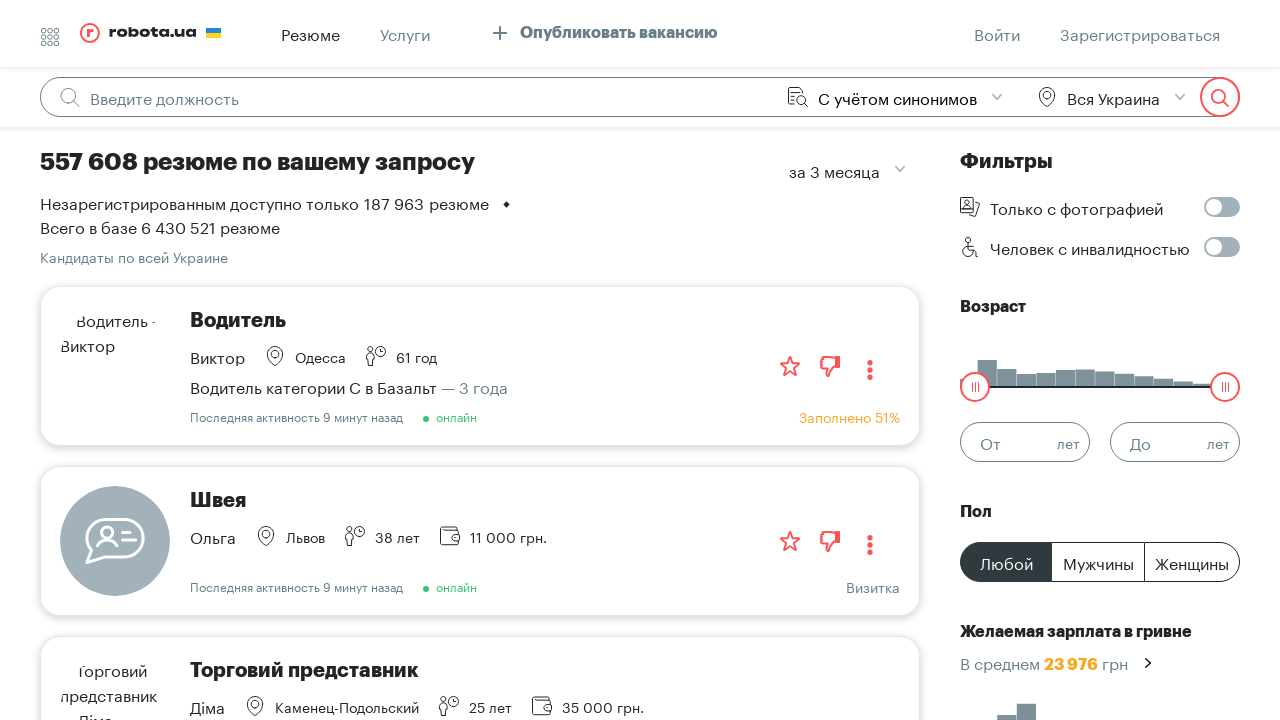

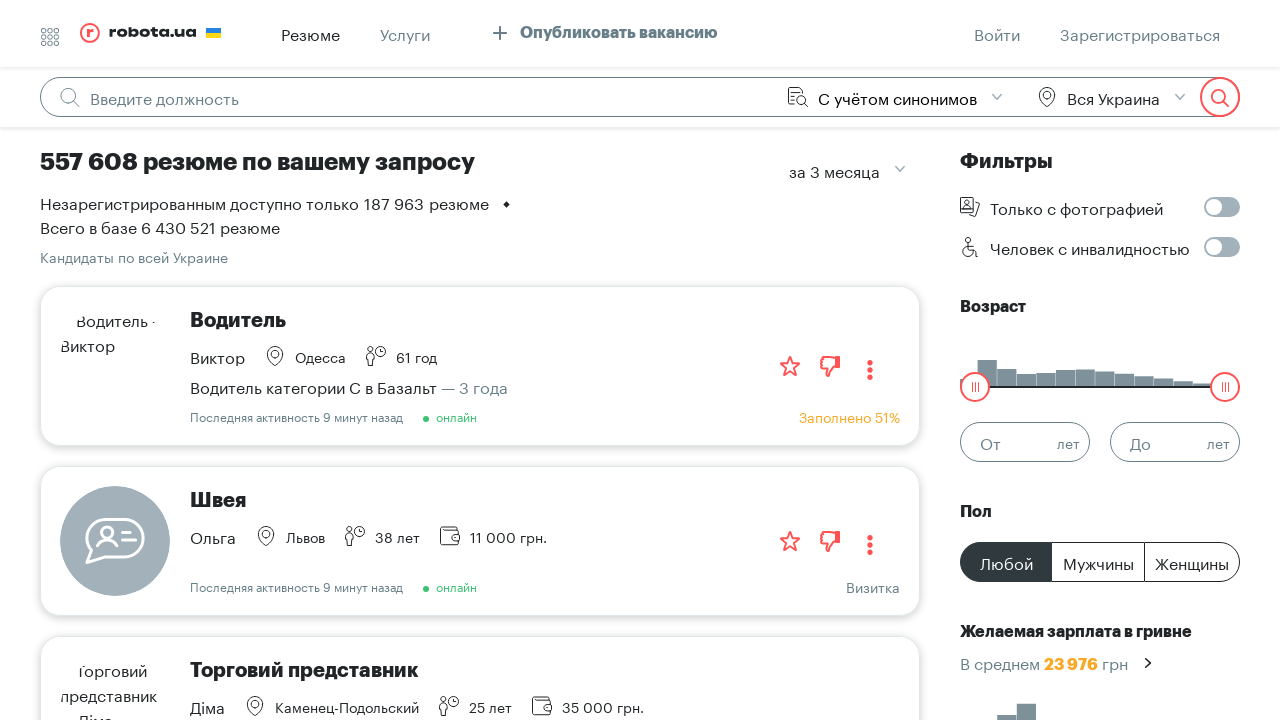